Tests a slow calculator application by setting a delay time, performing an arithmetic operation (7+8), and verifying the result displays correctly after the calculation completes.

Starting URL: https://bonigarcia.dev/selenium-webdriver-java/slow-calculator.html

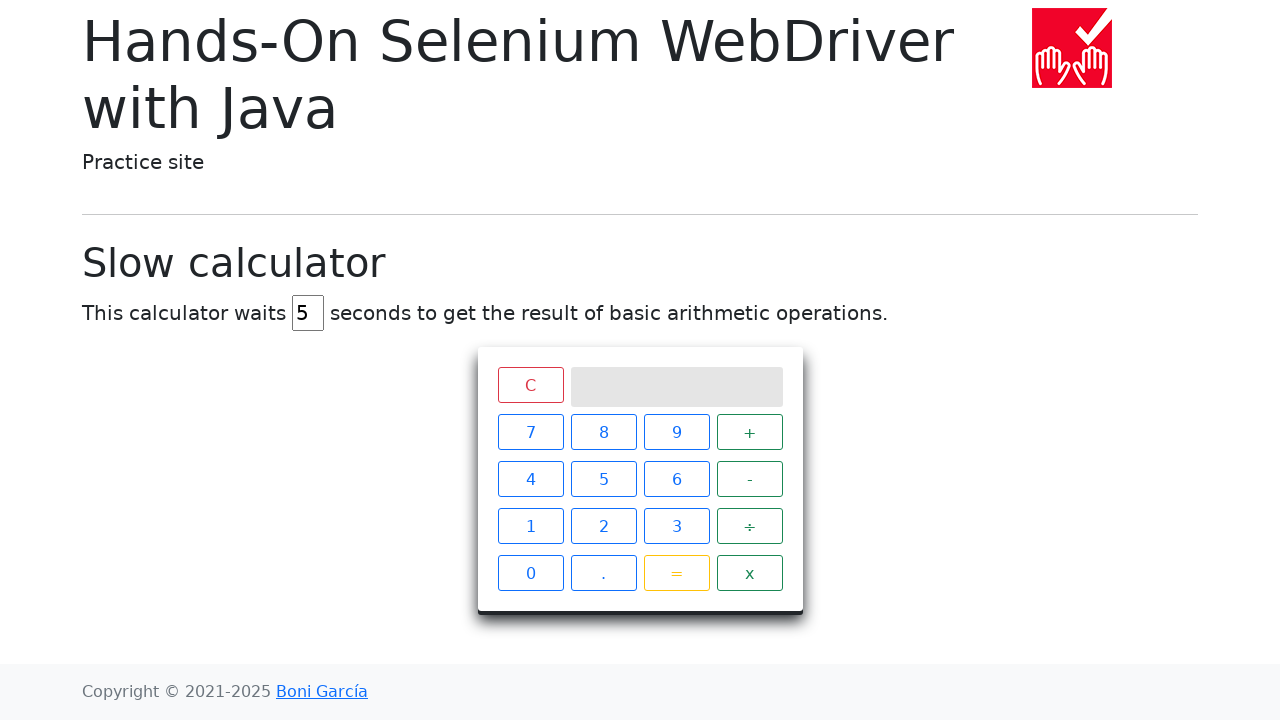

Navigated to slow calculator application
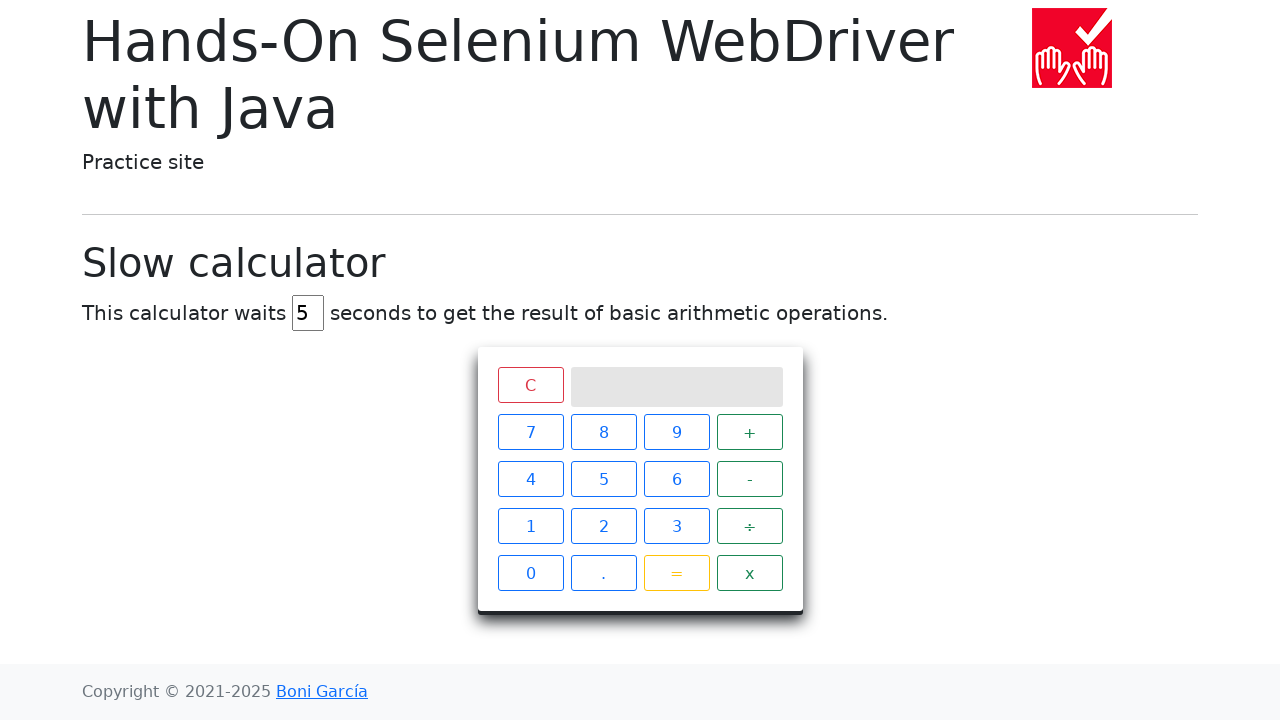

Cleared the delay time input field on input#delay
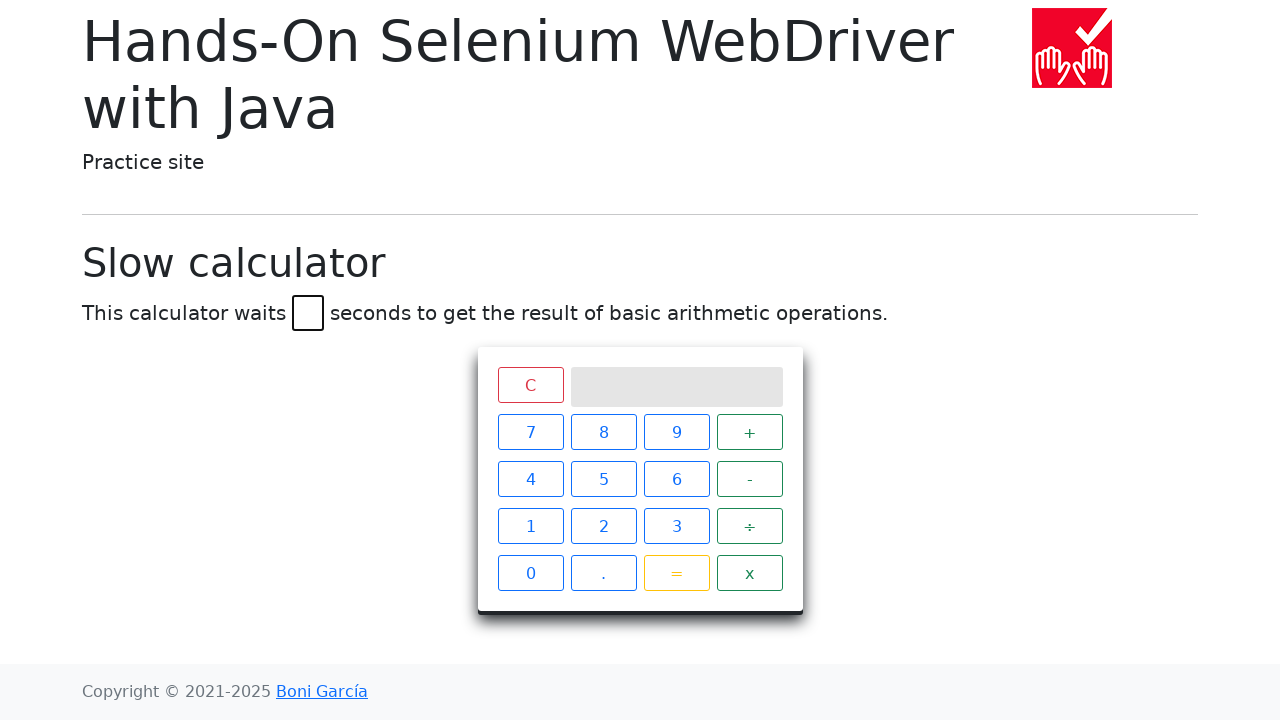

Set delay time to 3 seconds on input#delay
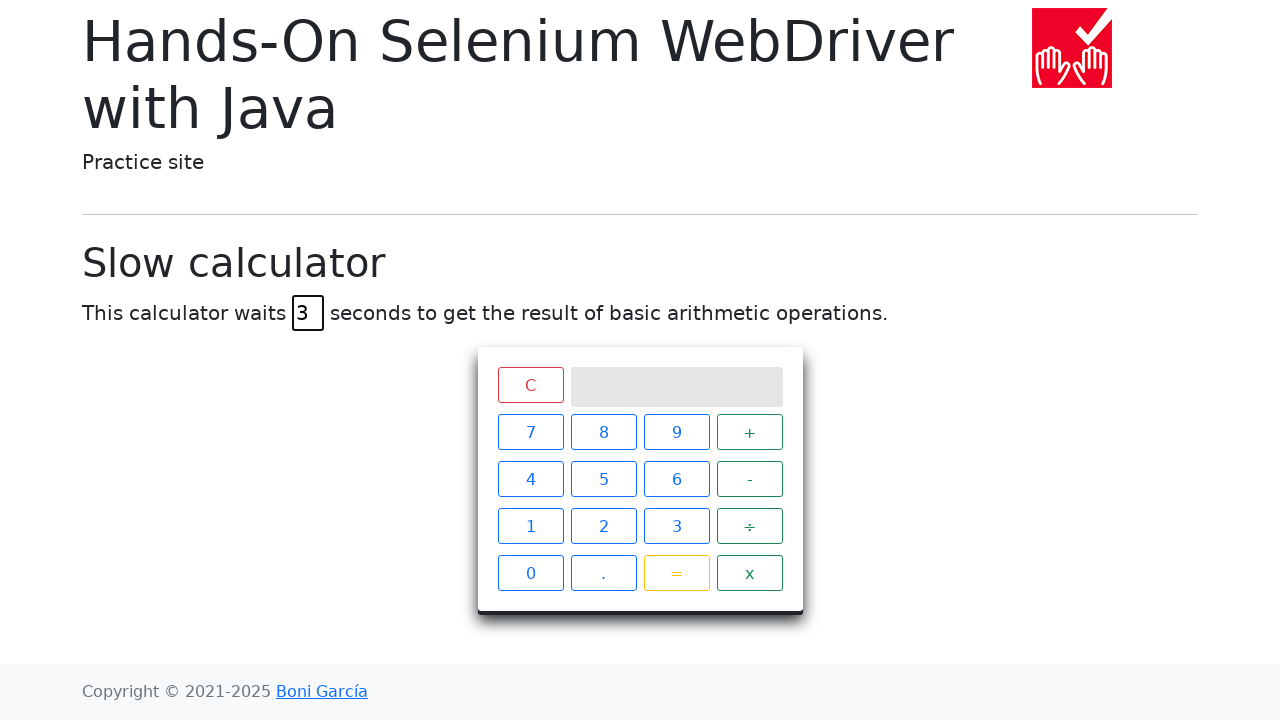

Clicked number 7 at (530, 432) on xpath=//span[contains(text(),"7")]
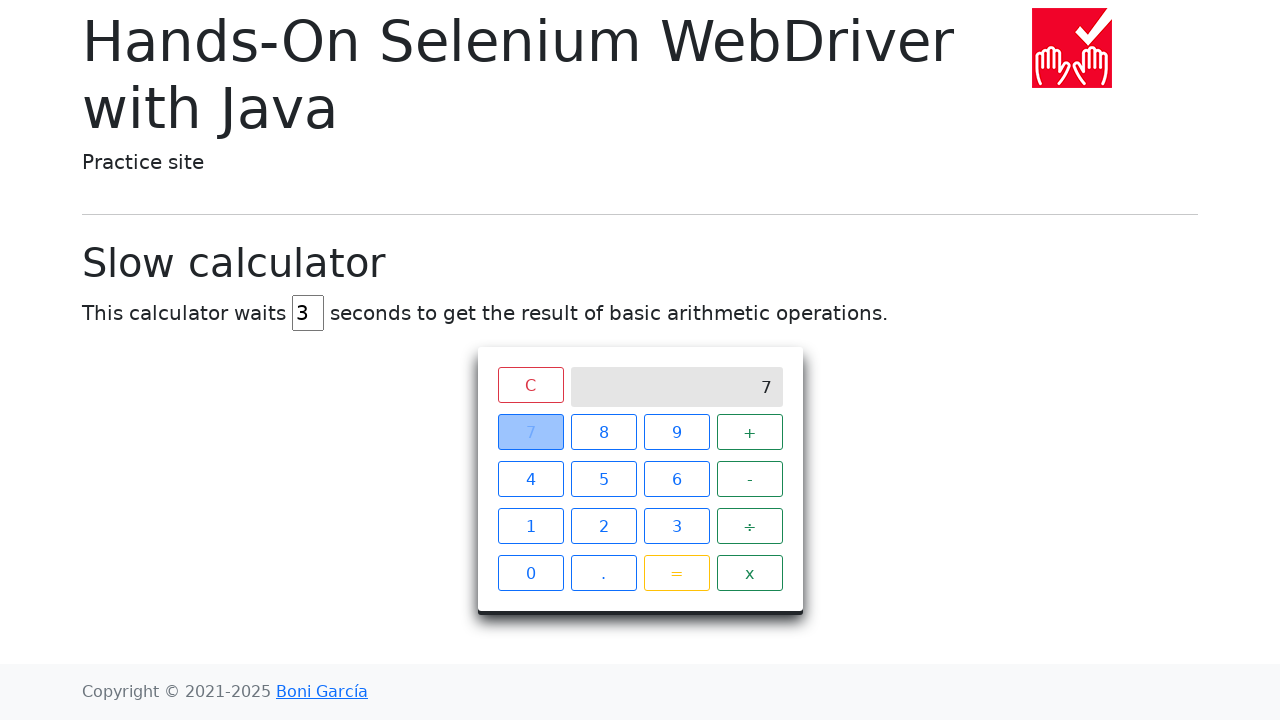

Clicked plus operator at (750, 432) on xpath=//span[contains(text(),"+")]
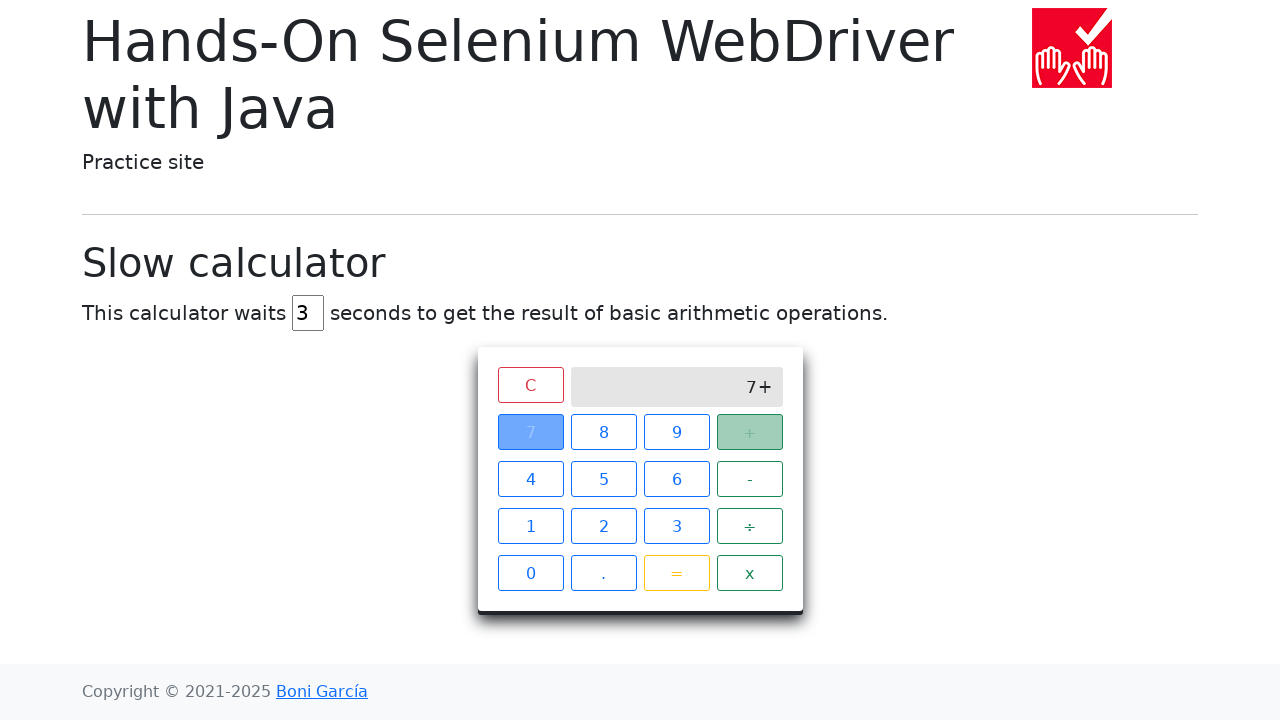

Clicked number 8 at (604, 432) on xpath=//span[contains(text(),"8")]
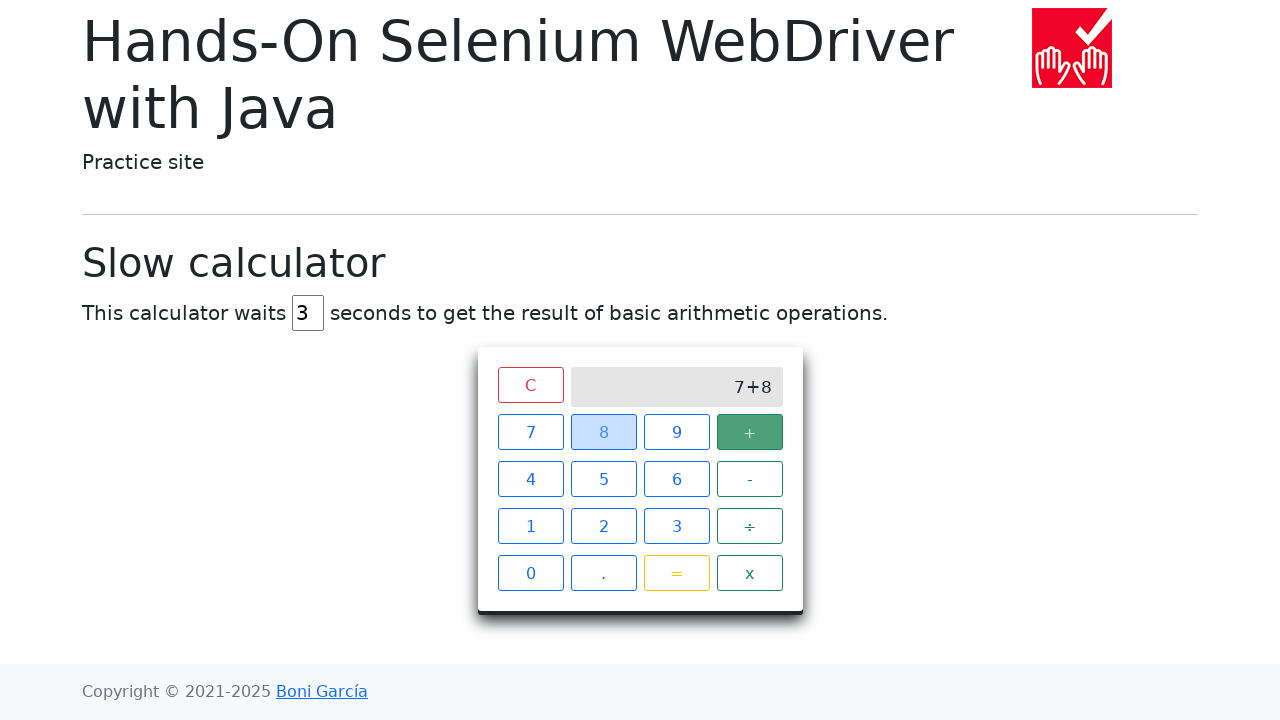

Clicked equals button to perform calculation at (676, 573) on xpath=//span[contains(text(),"=")]
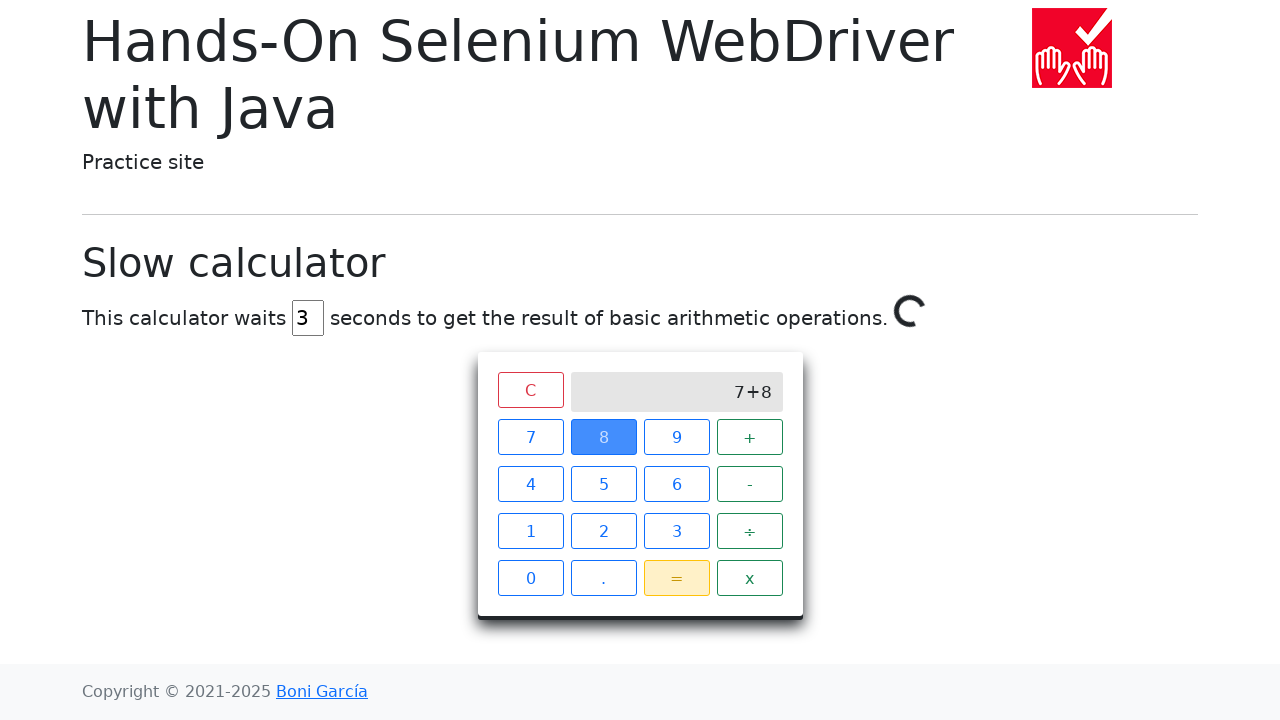

Verified result '15' appears in calculator display after 3-second delay
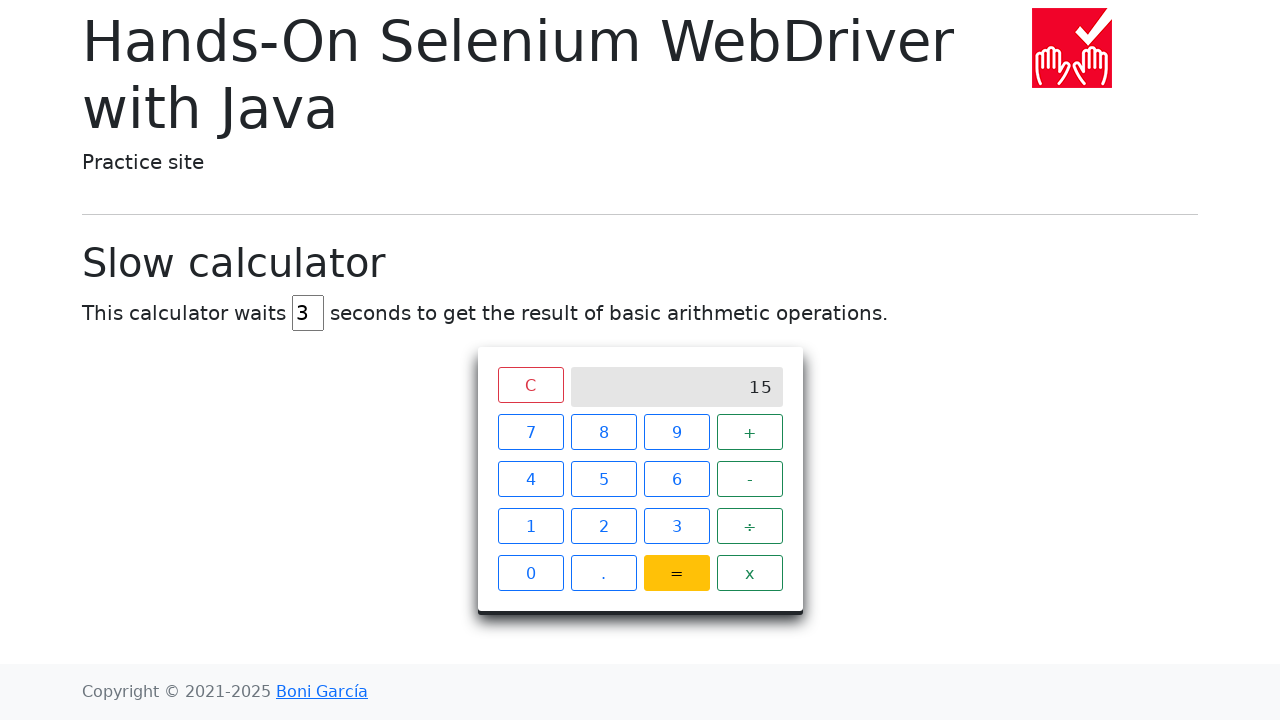

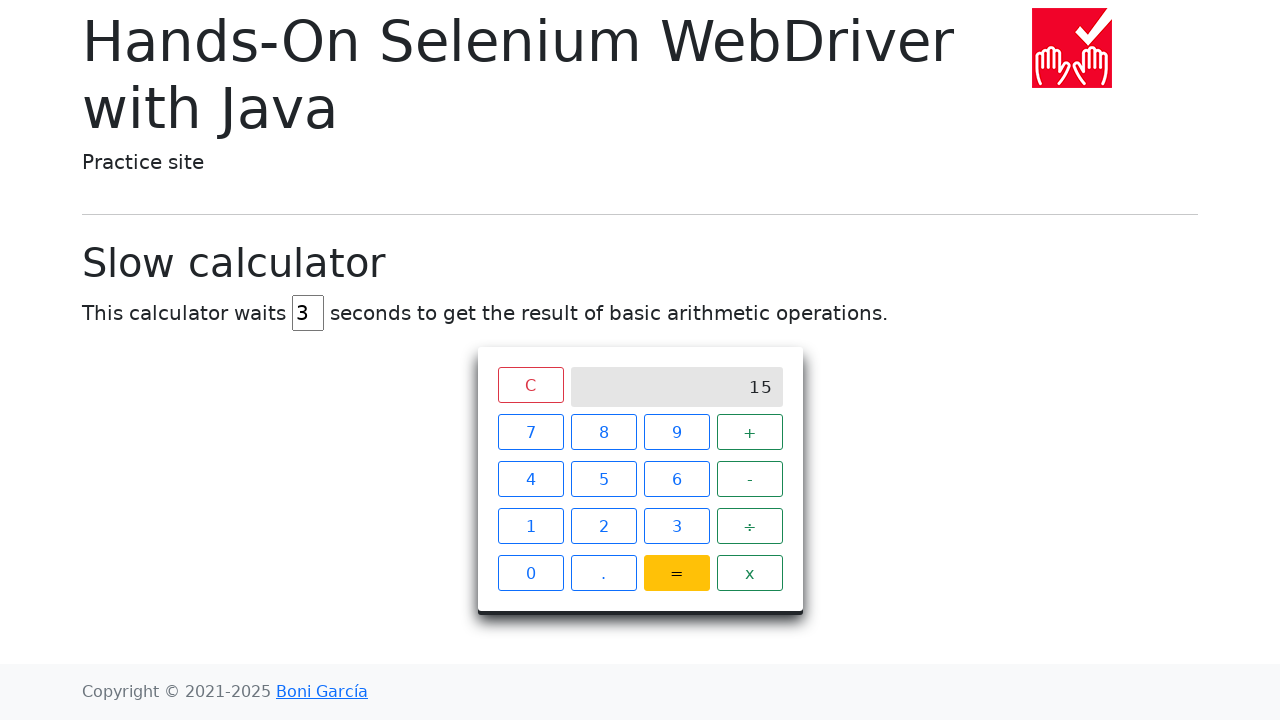